Tests drag and drop functionality by dragging element from column A to column B using mouse actions

Starting URL: http://the-internet.herokuapp.com/drag_and_drop

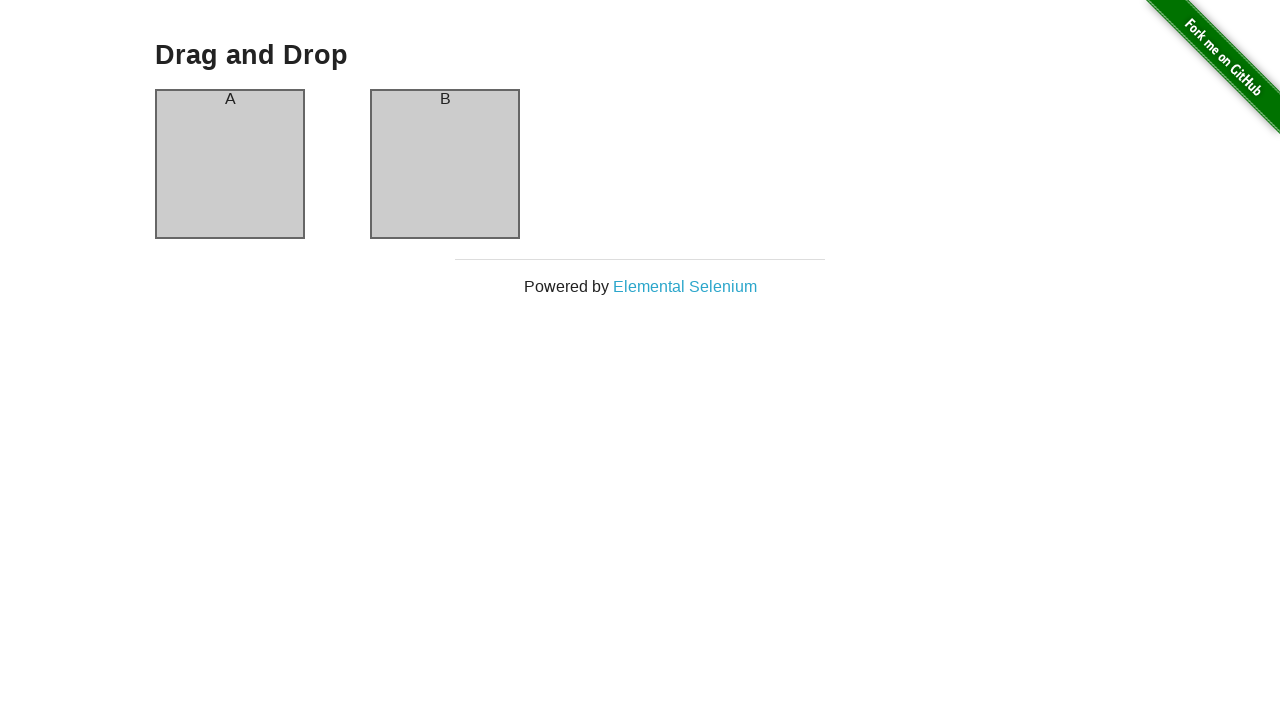

Located source element in column A
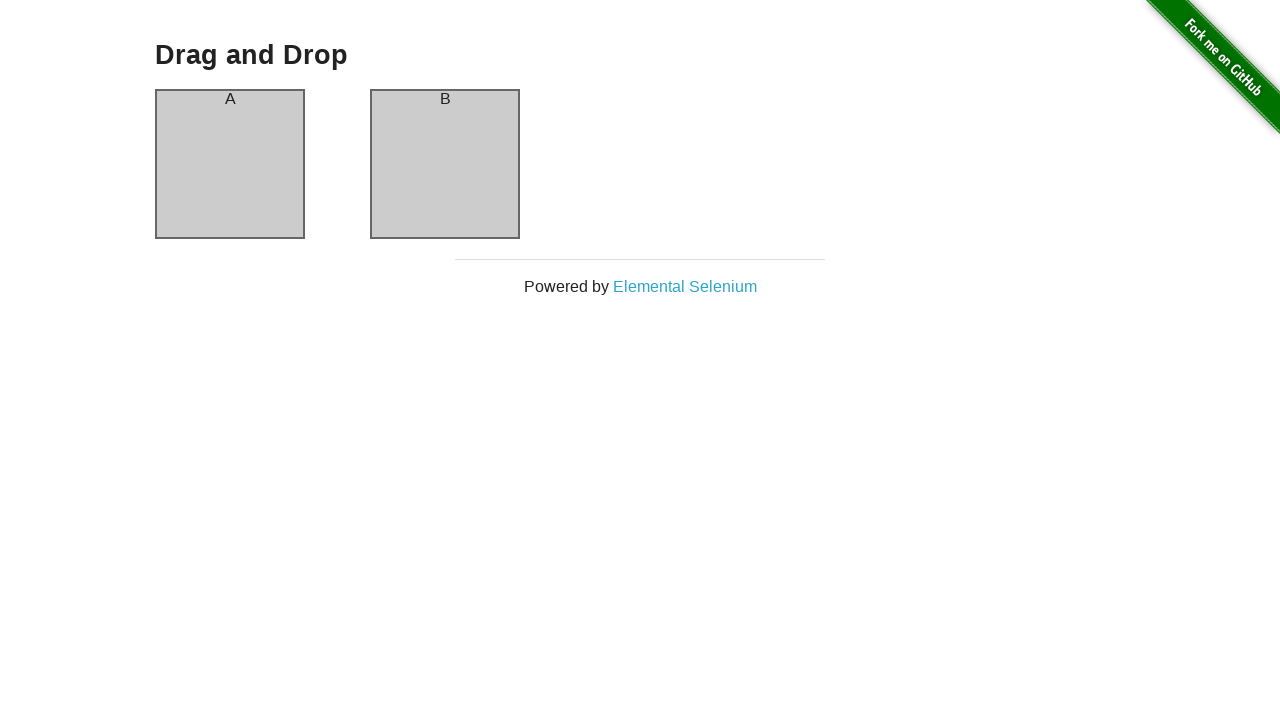

Located target element in column B
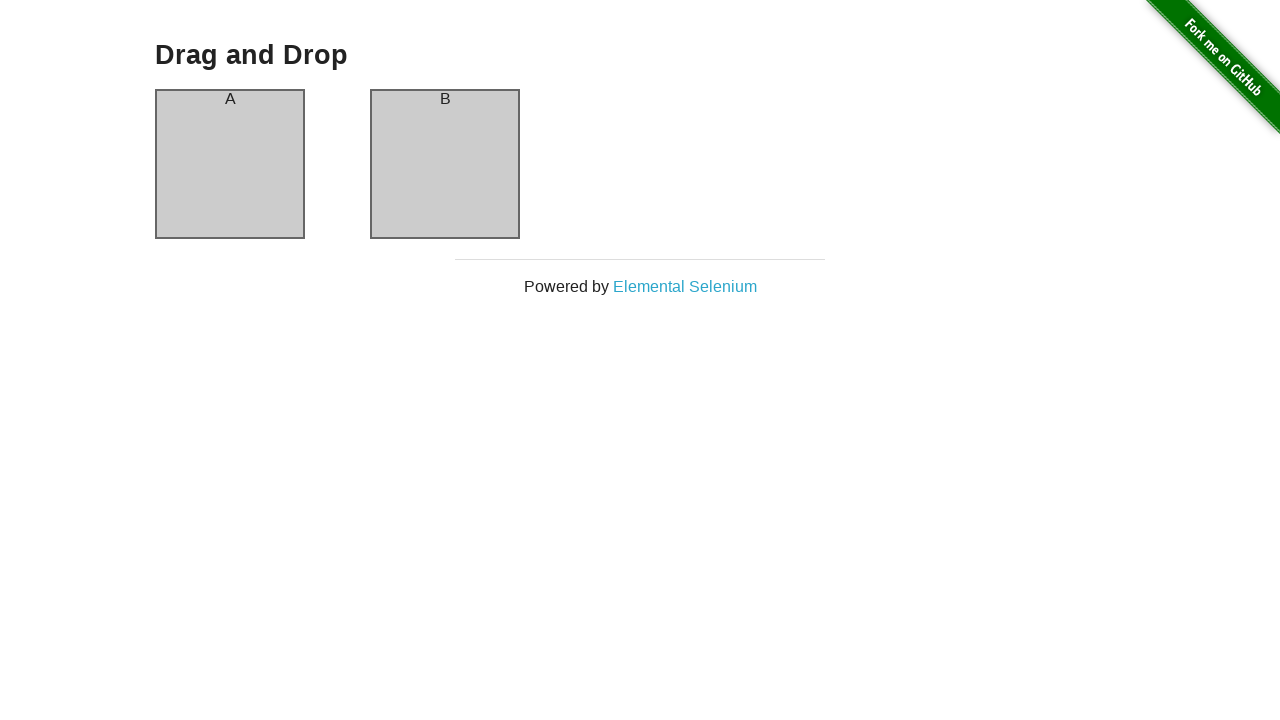

Dragged element from column A to column B at (445, 164)
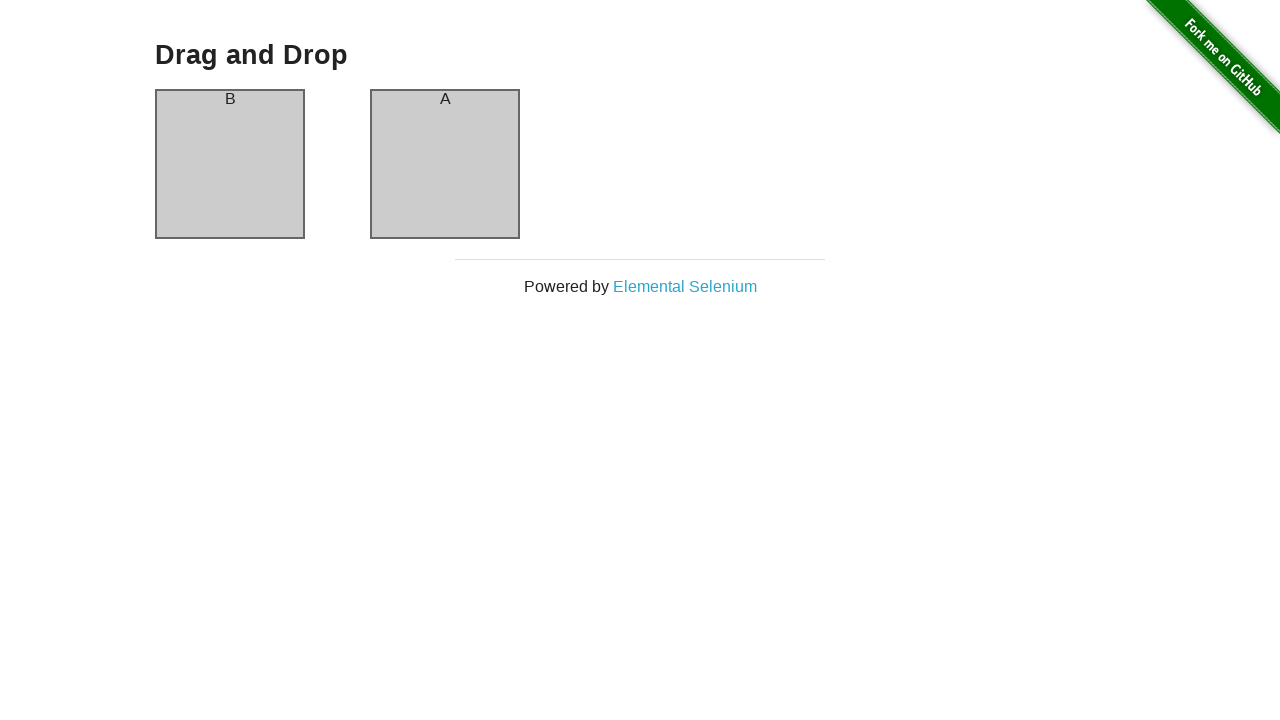

Waited 1 second to verify drag and drop completed
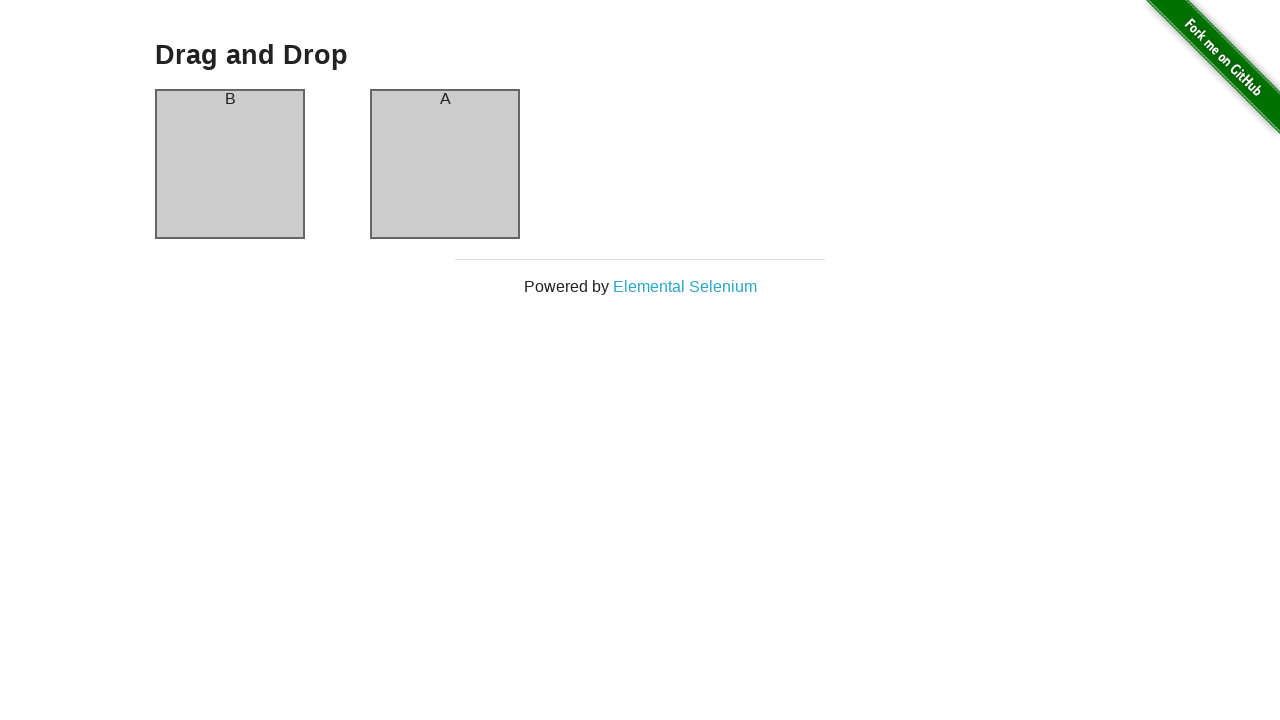

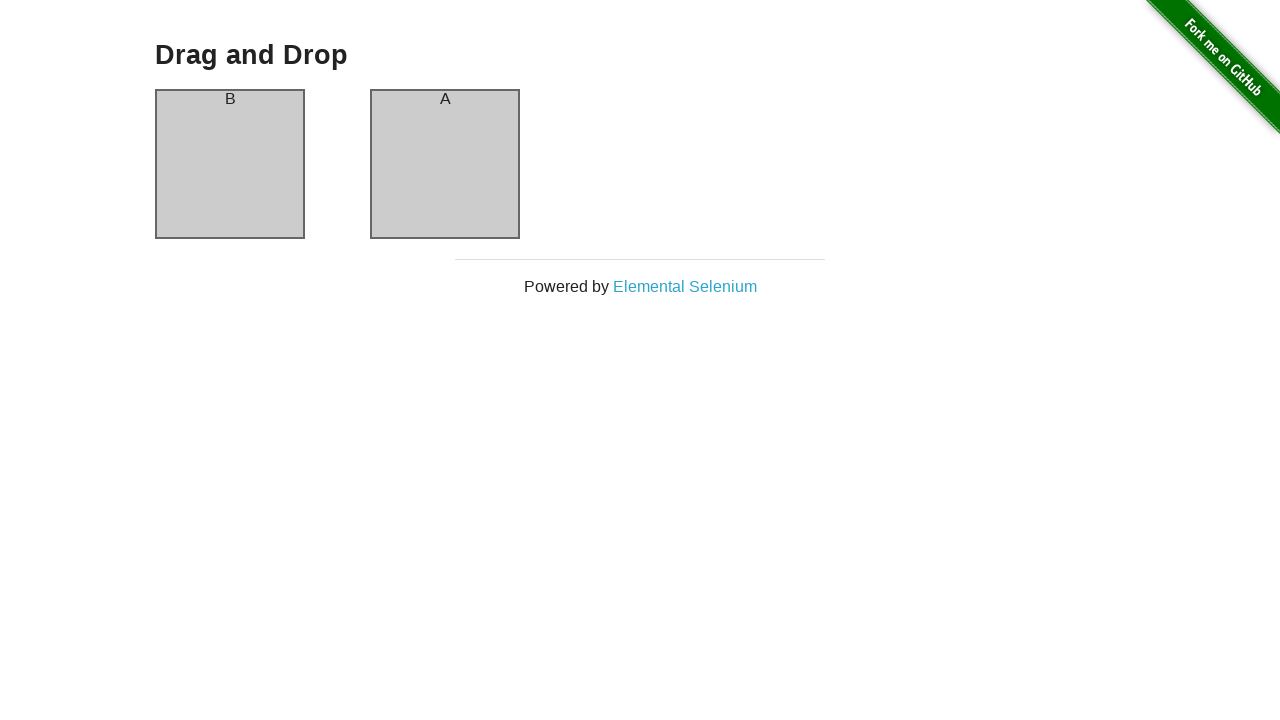